Tests an explicit wait scenario where the script waits for a price to change to 100, clicks a book button, retrieves a value, calculates a mathematical result using logarithm and sine functions, inputs the answer, and submits the solution.

Starting URL: http://suninjuly.github.io/explicit_wait2.html

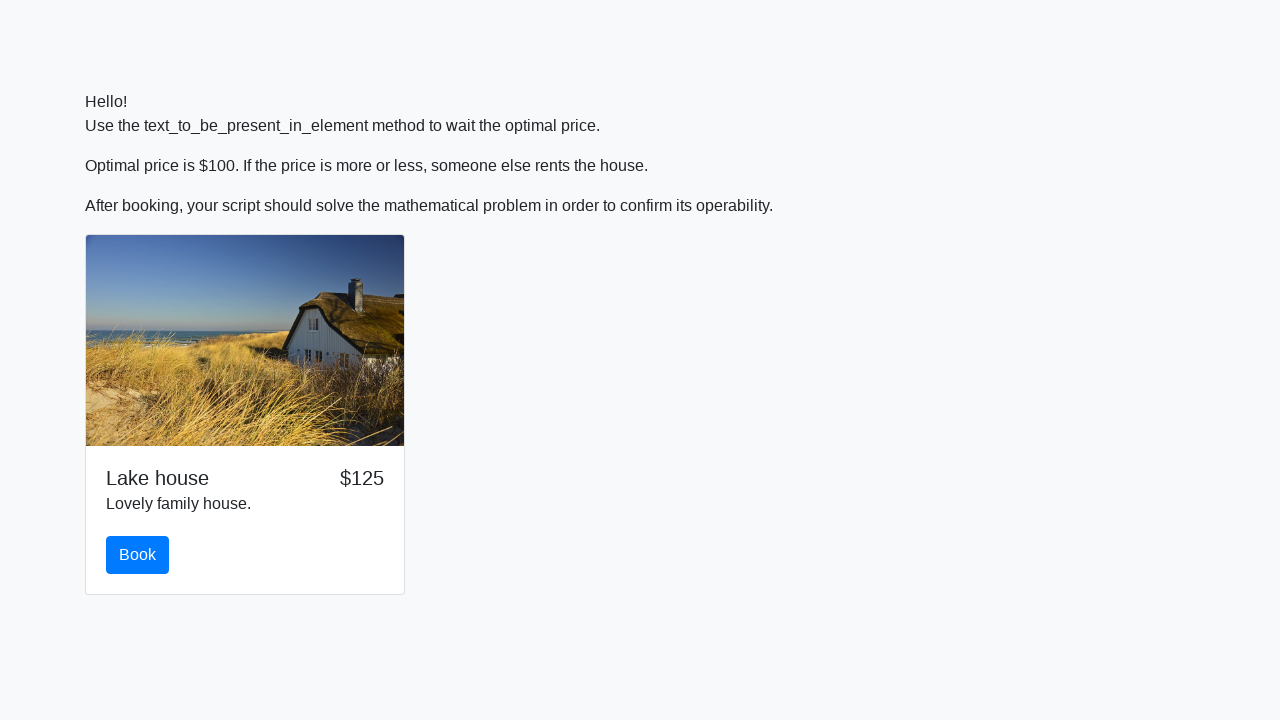

Waited for price element to change to 100
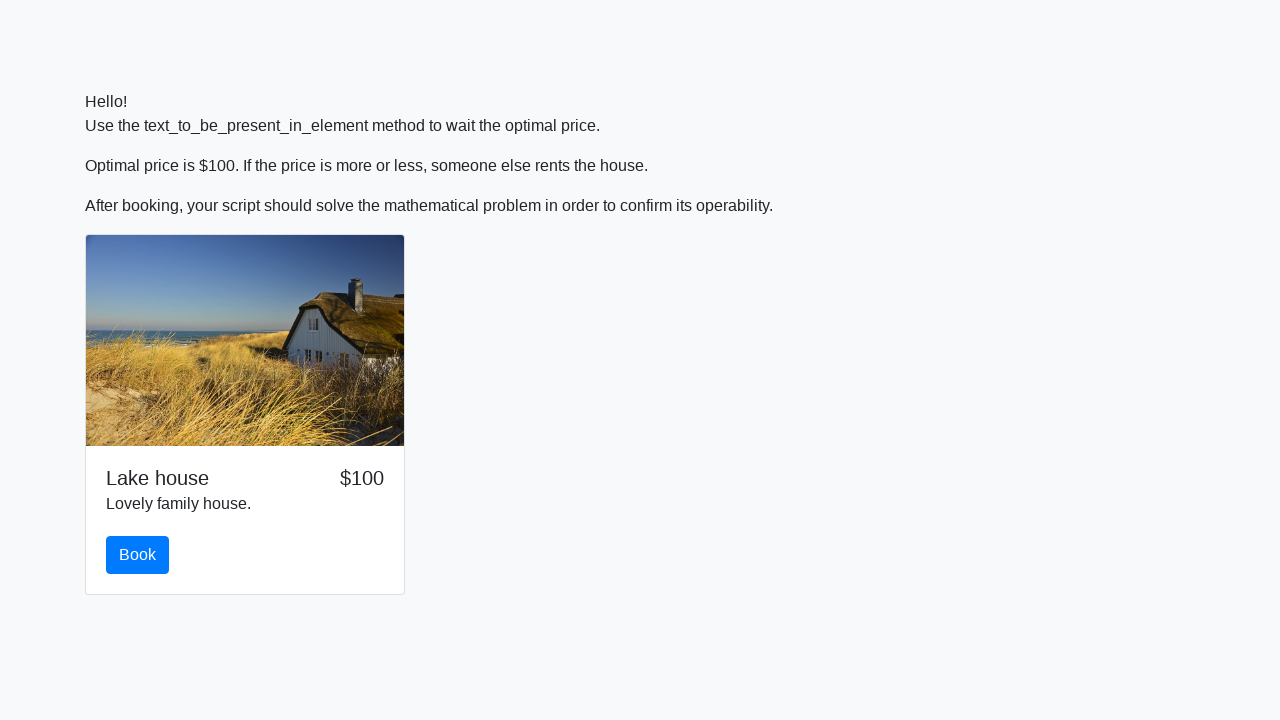

Clicked the book button at (138, 555) on #book
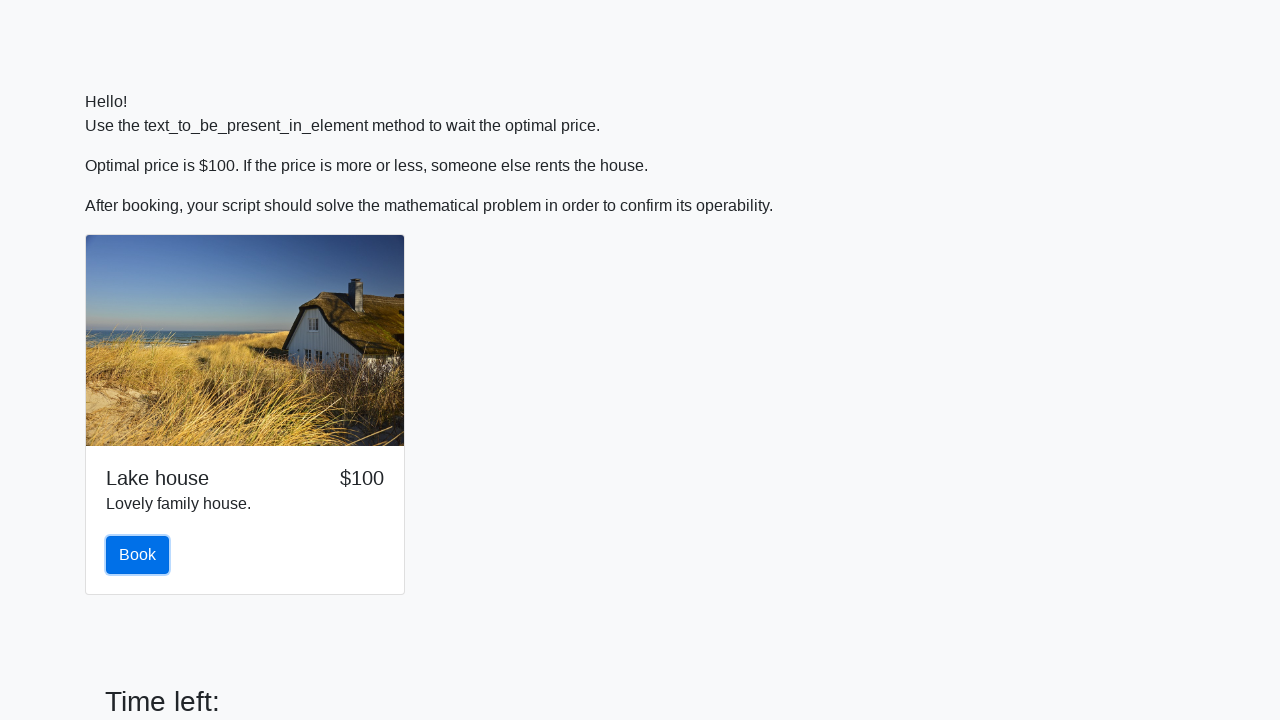

Input value element became visible
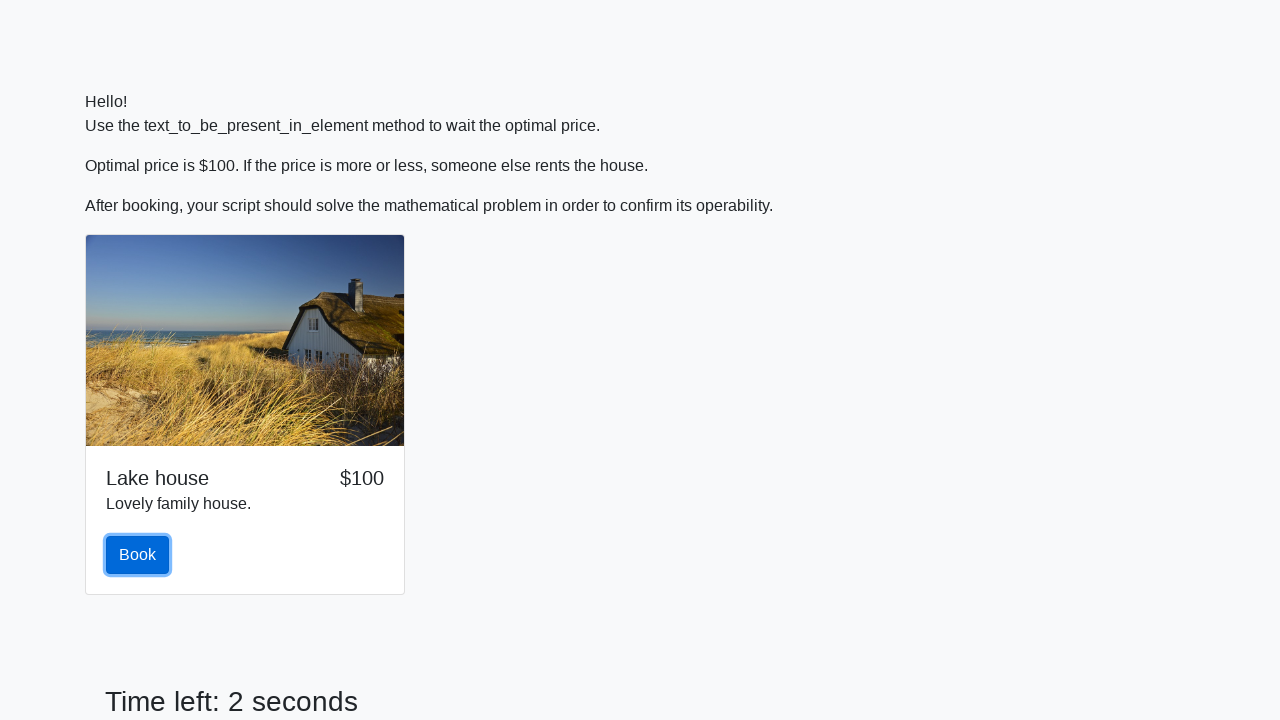

Retrieved input value: 854
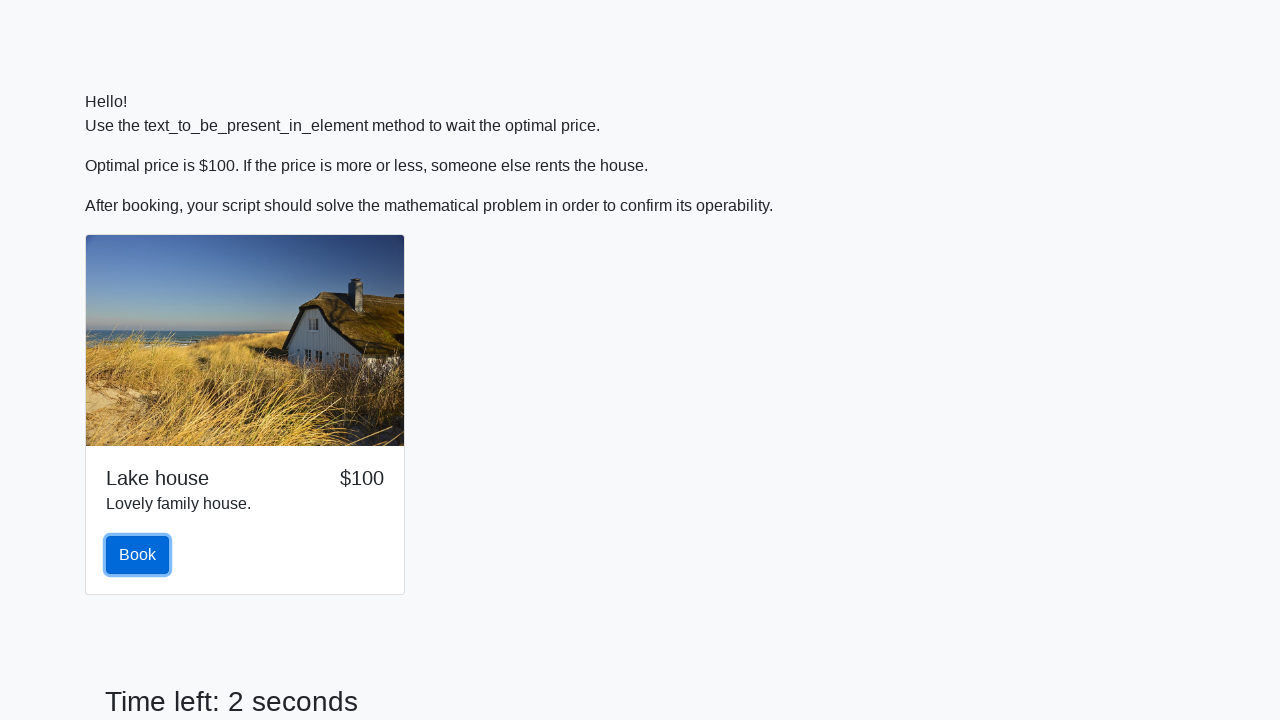

Calculated result using logarithm and sine functions: 1.7735325081357896
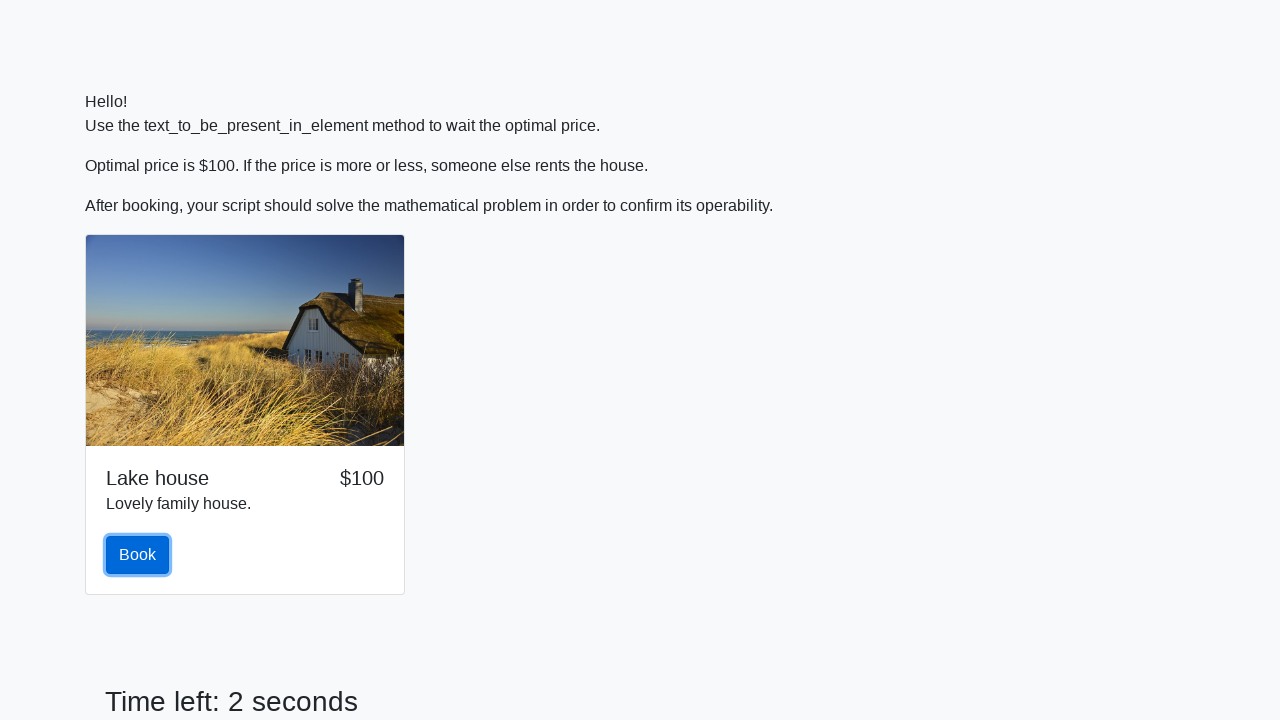

Filled answer field with calculated value: 1.7735325081357896 on input#answer
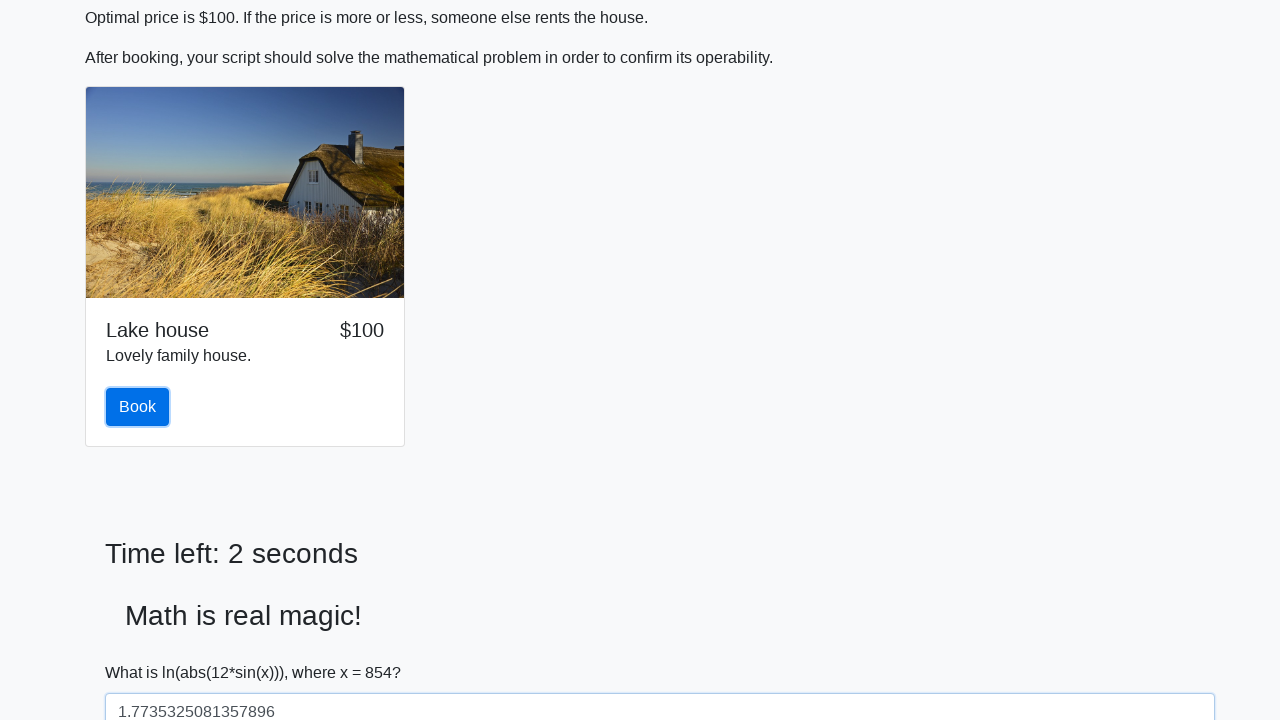

Clicked solve button to submit solution at (143, 651) on #solve
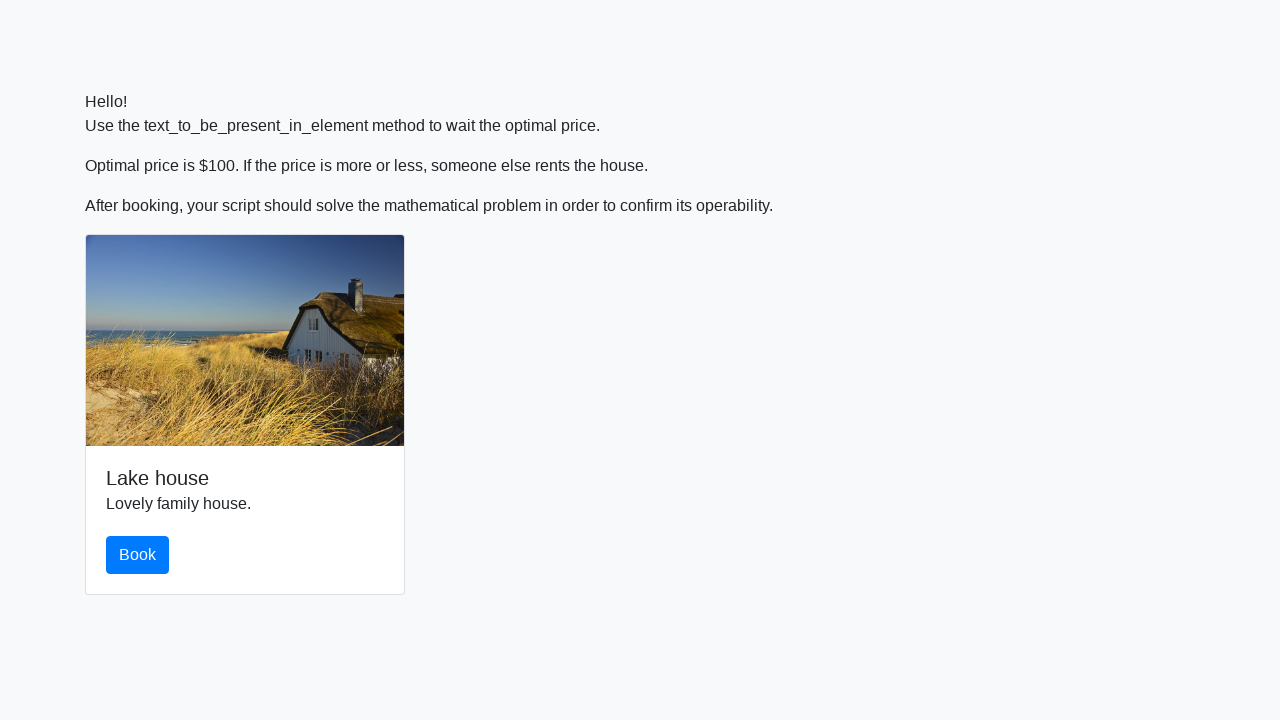

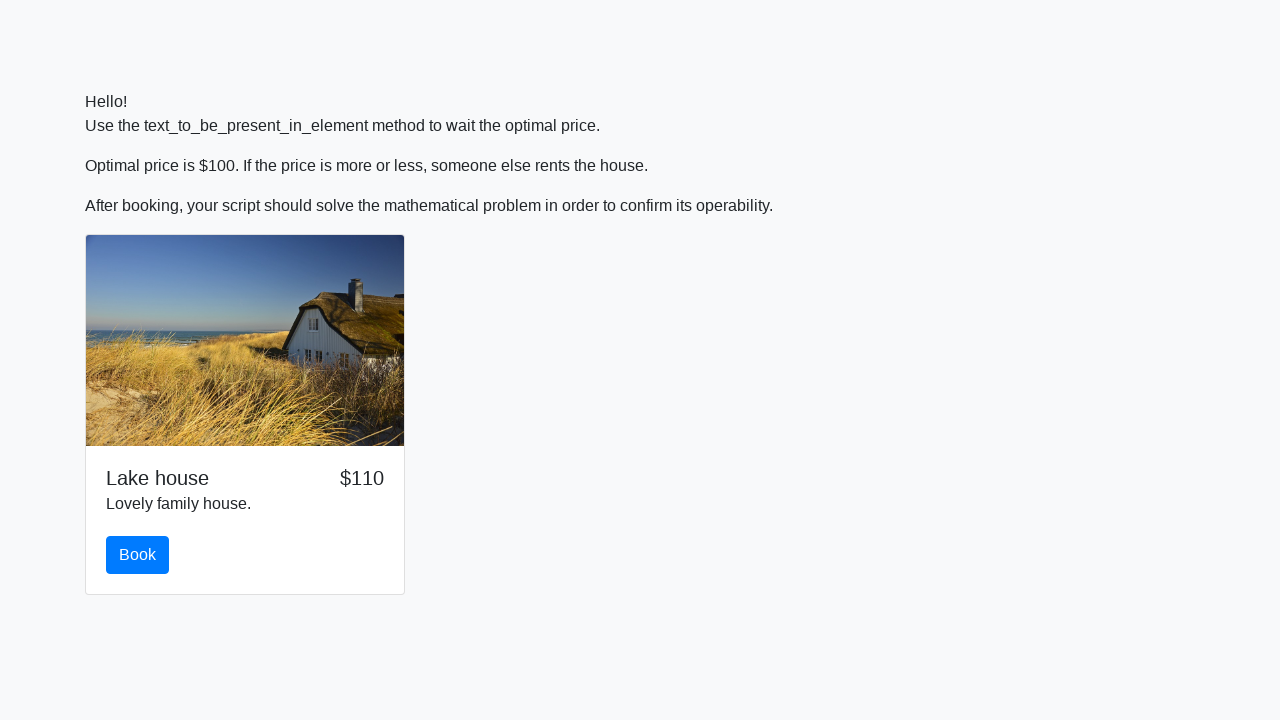